Tests that the 'Hello' text element is not visible immediately after navigating to the wait test page, verifying the element list is empty before the delayed content appears.

Starting URL: https://teserat.github.io/welcome/

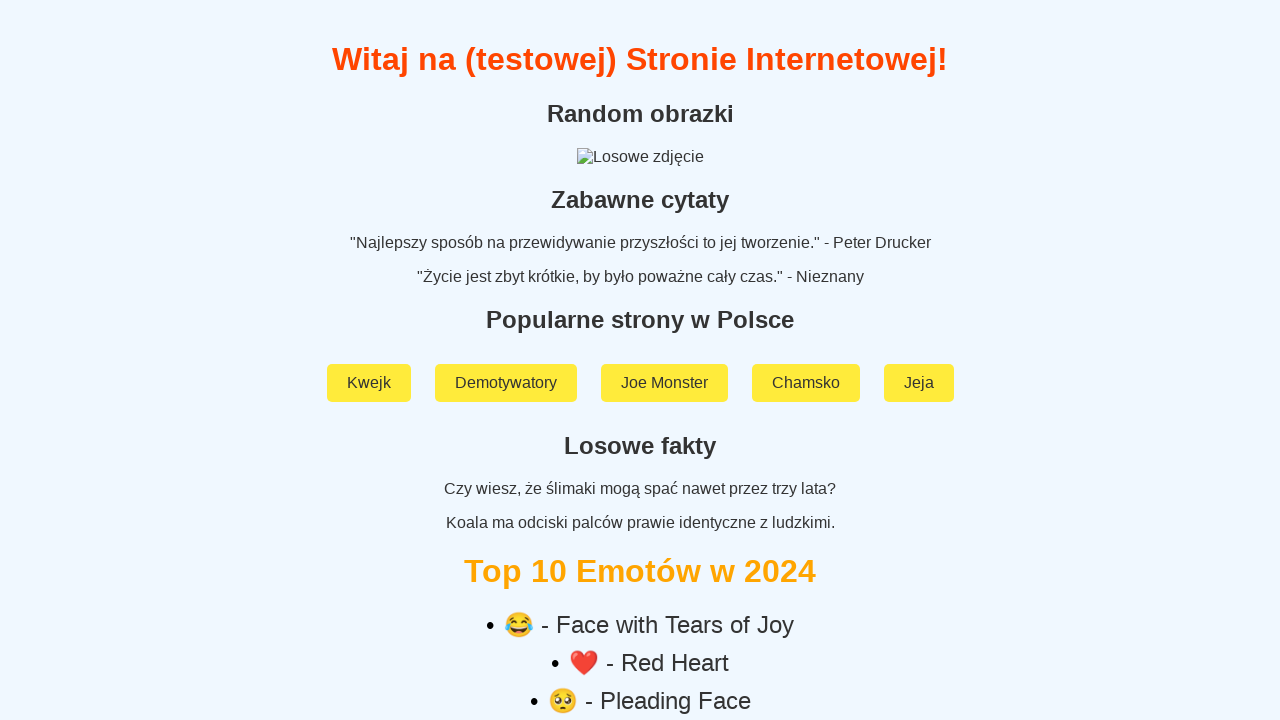

Clicked on 'Rozchodniak' link at (640, 592) on a:text('Rozchodniak')
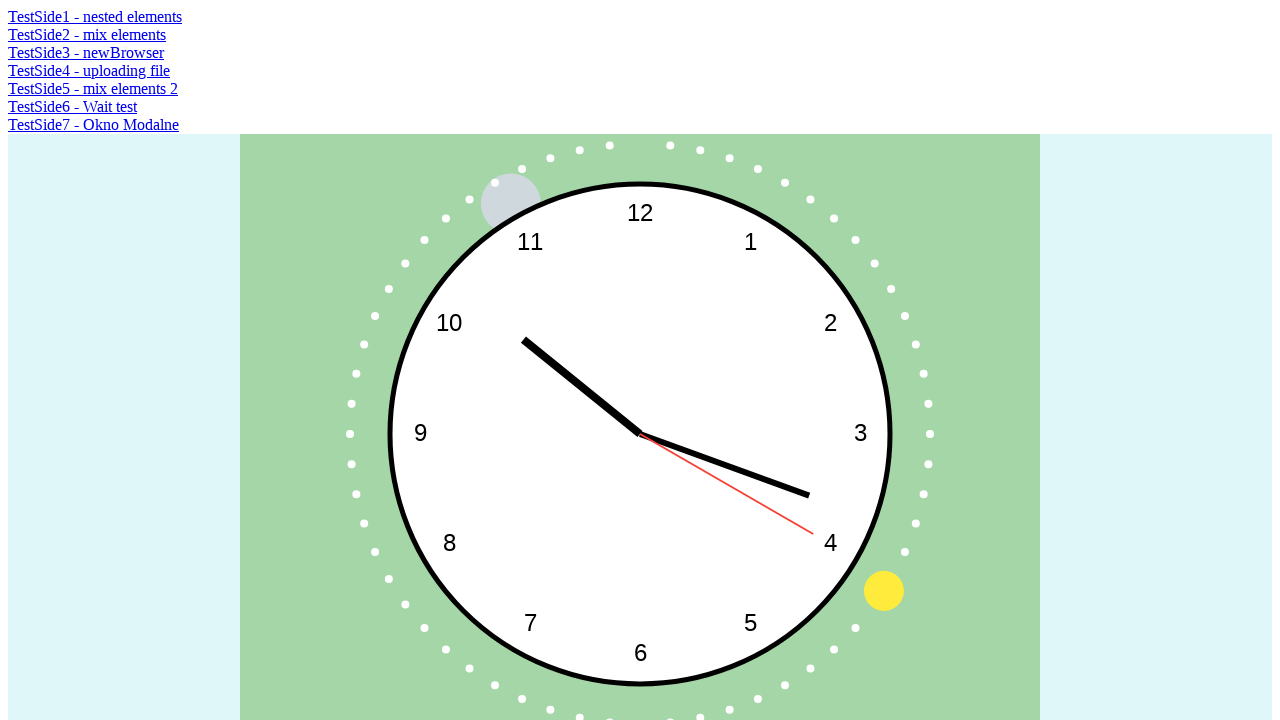

Clicked on 'TestSide6 - Wait test' link to navigate to wait test page at (72, 106) on a:text('TestSide6 - Wait test')
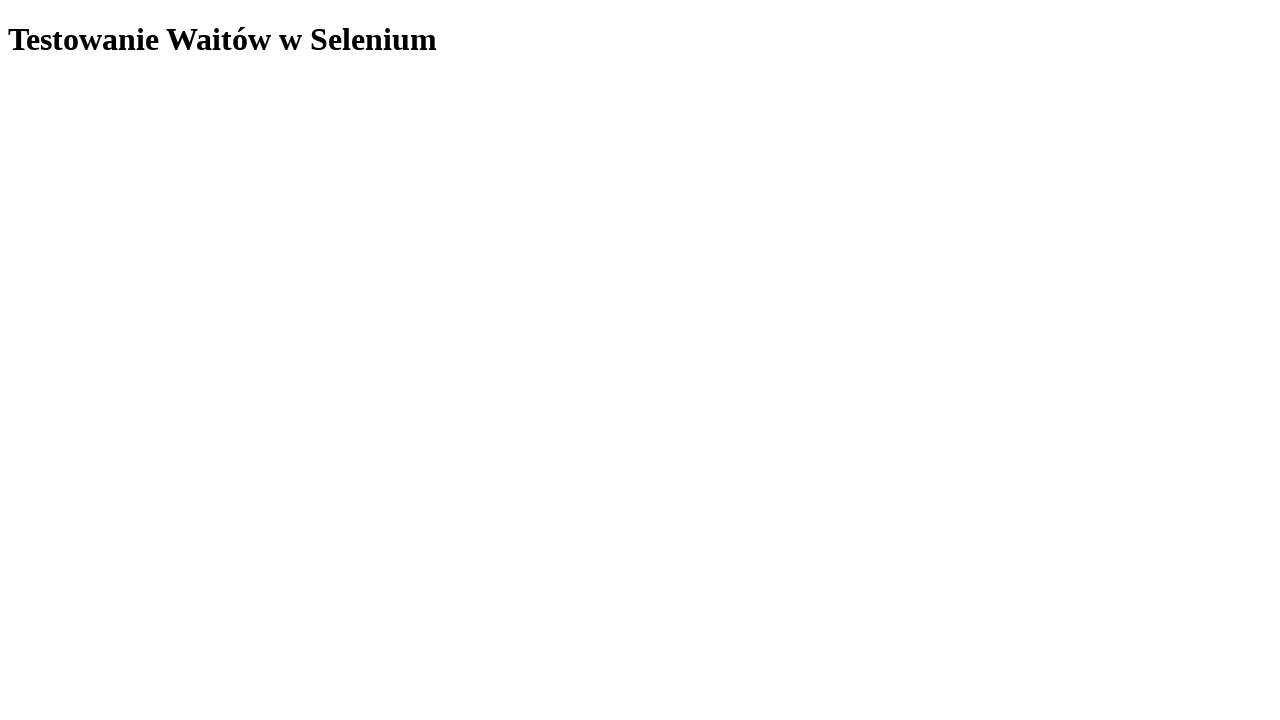

Located all 'Hello' text elements on page
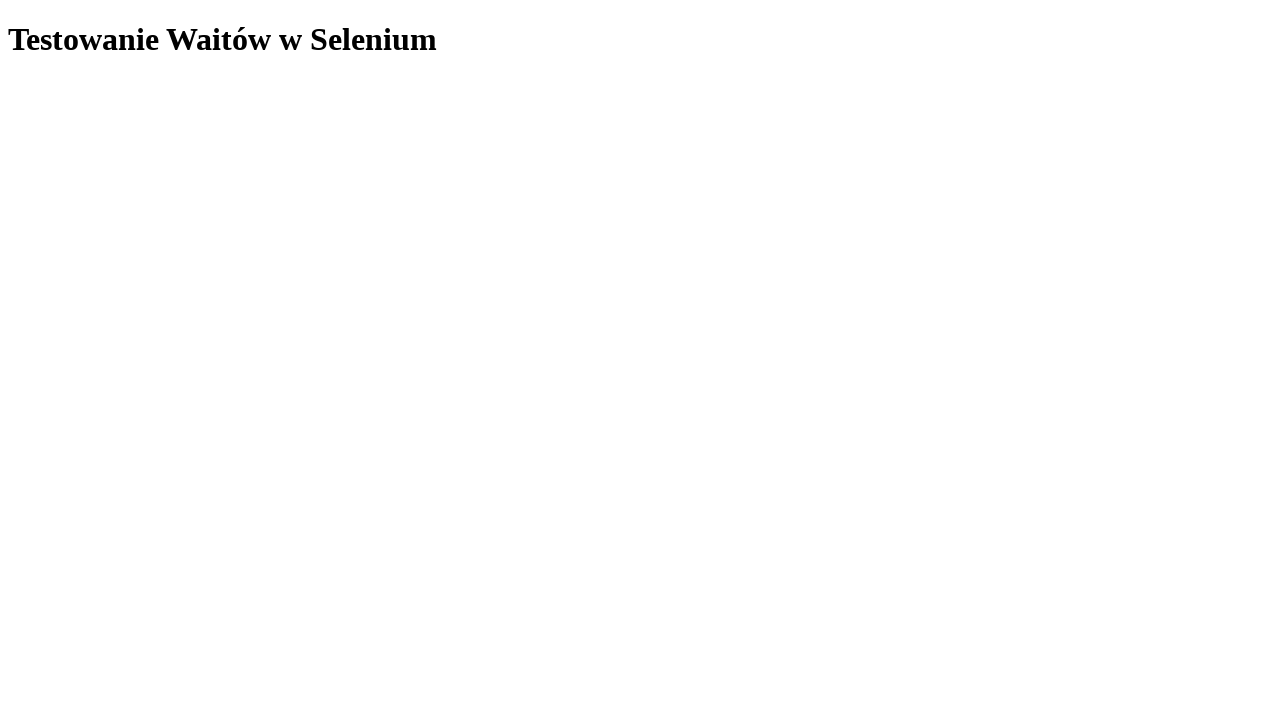

Verified that 'Hello' element is not visible immediately after page load (element list is empty)
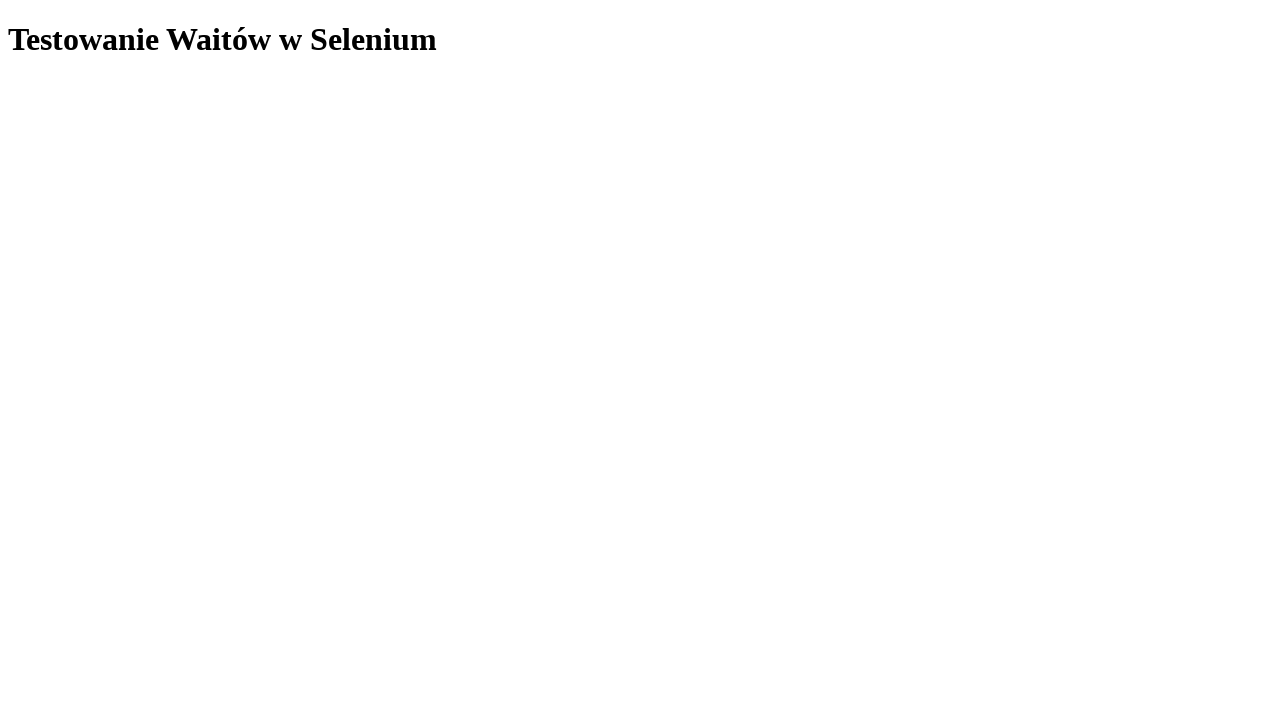

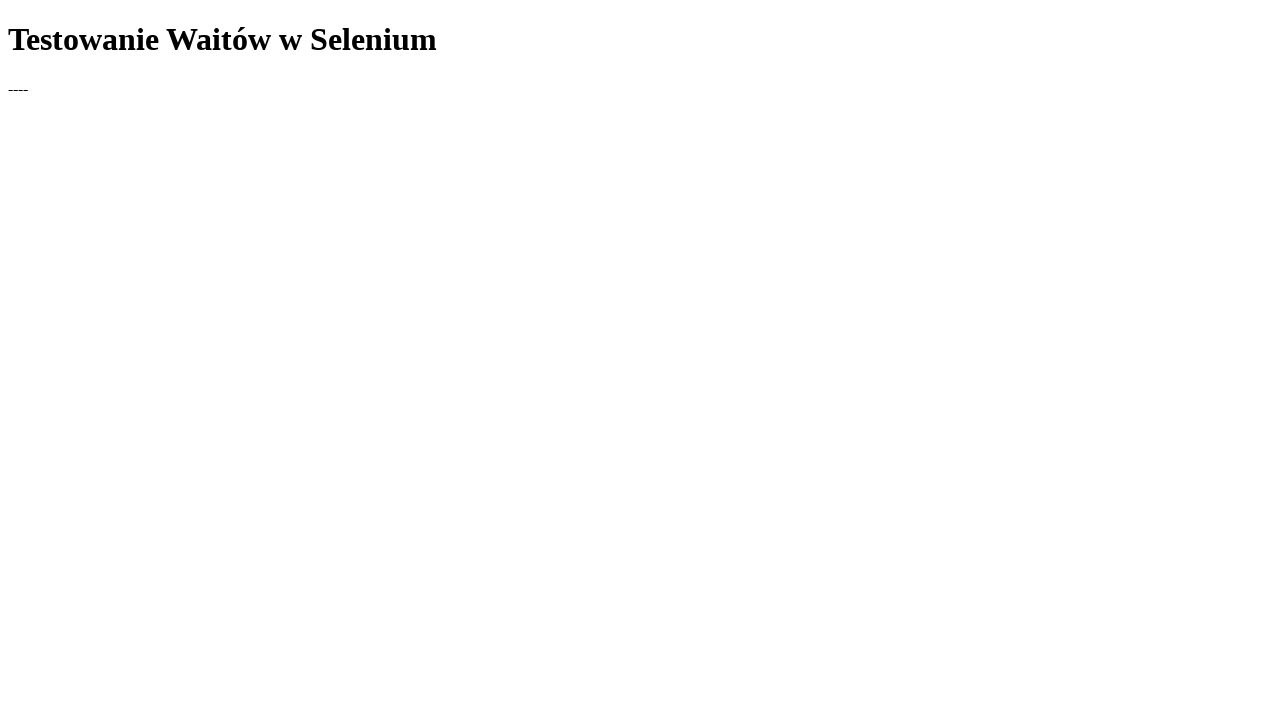